Tests the theme toggle functionality on the Playwright documentation site by switching between dark and light themes and verifying the theme changes are applied correctly.

Starting URL: https://playwright.dev/

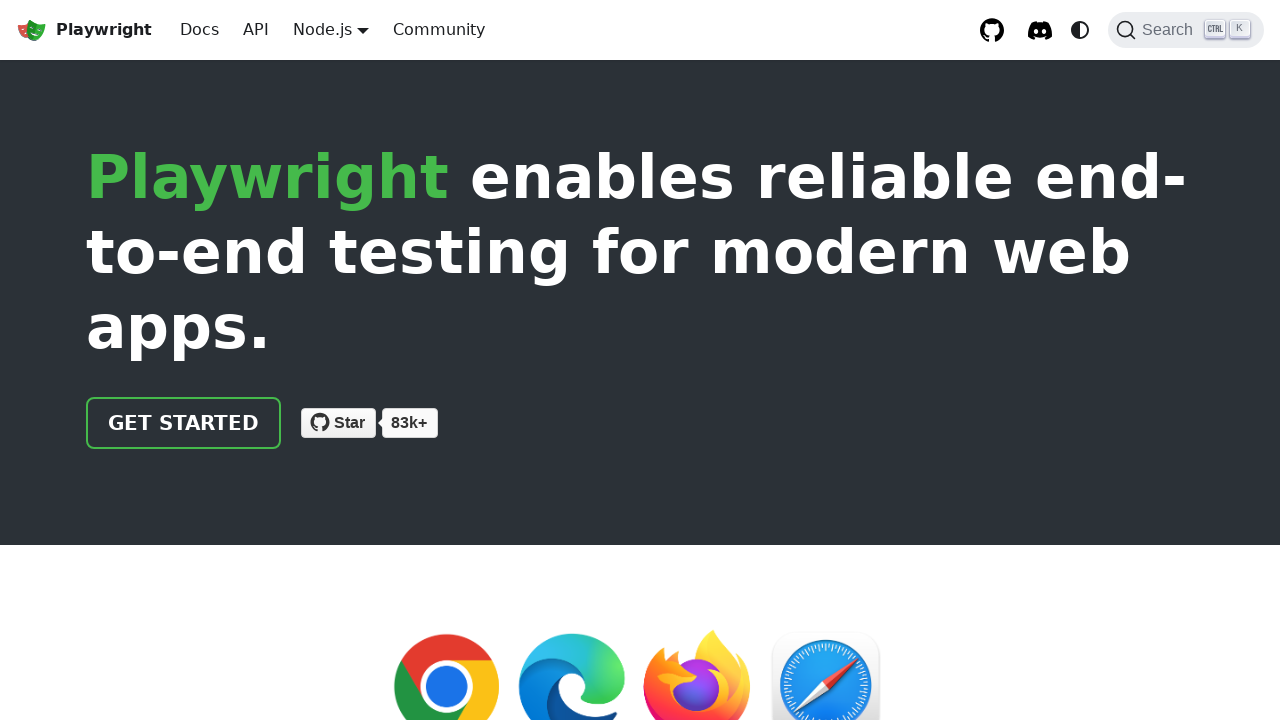

Navigation element loaded
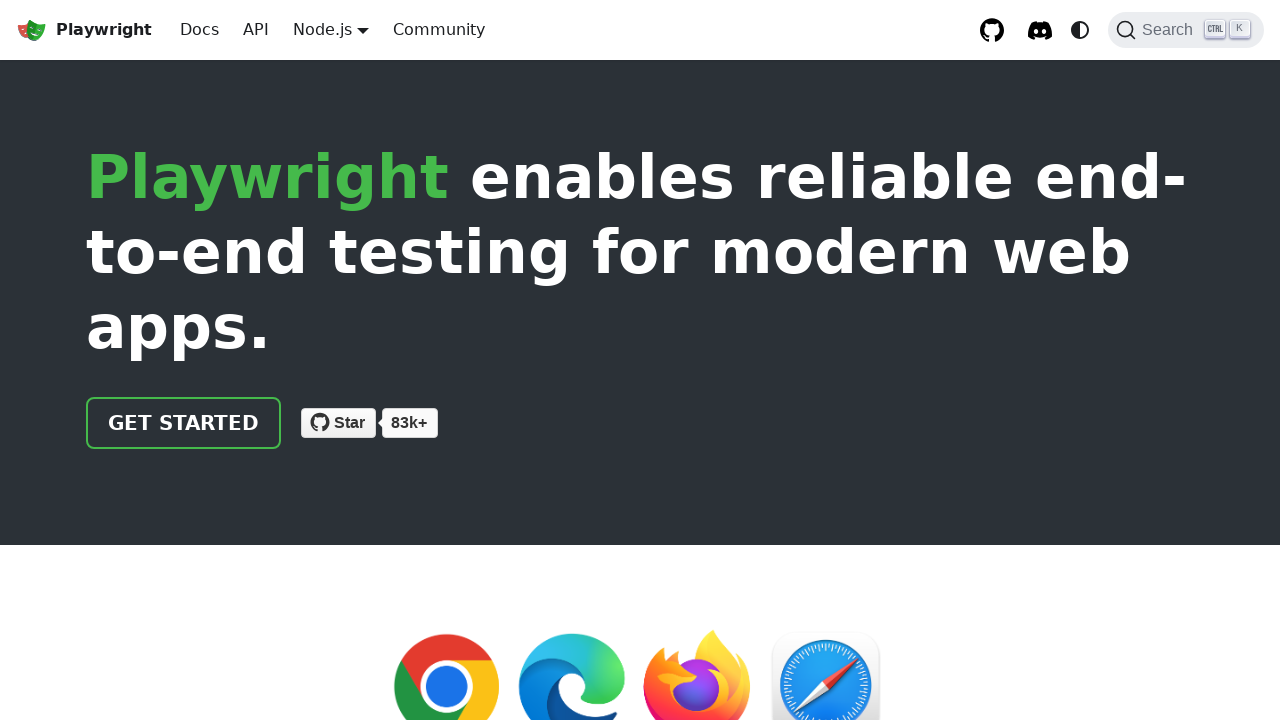

Located theme toggle button
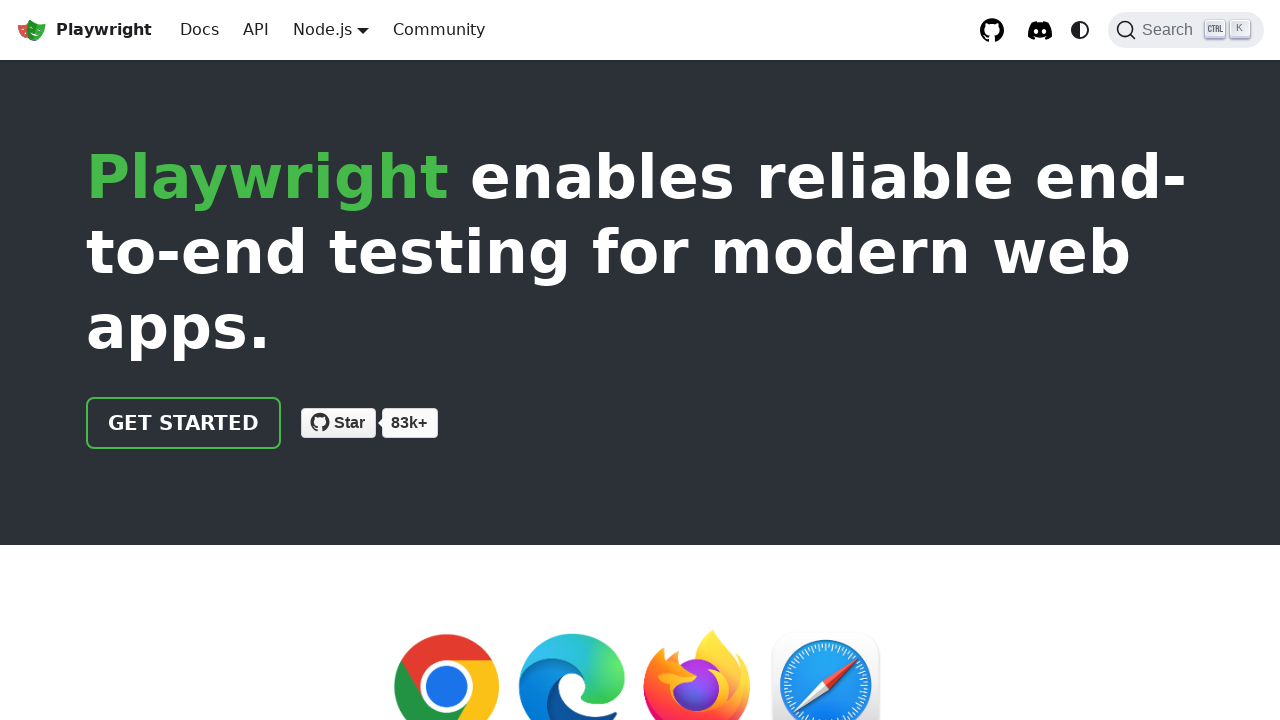

Clicked theme toggle button to switch to dark theme at (1080, 30) on button[class*='toggleButton'] >> internal:or="button[class*='colorMode']" >> int
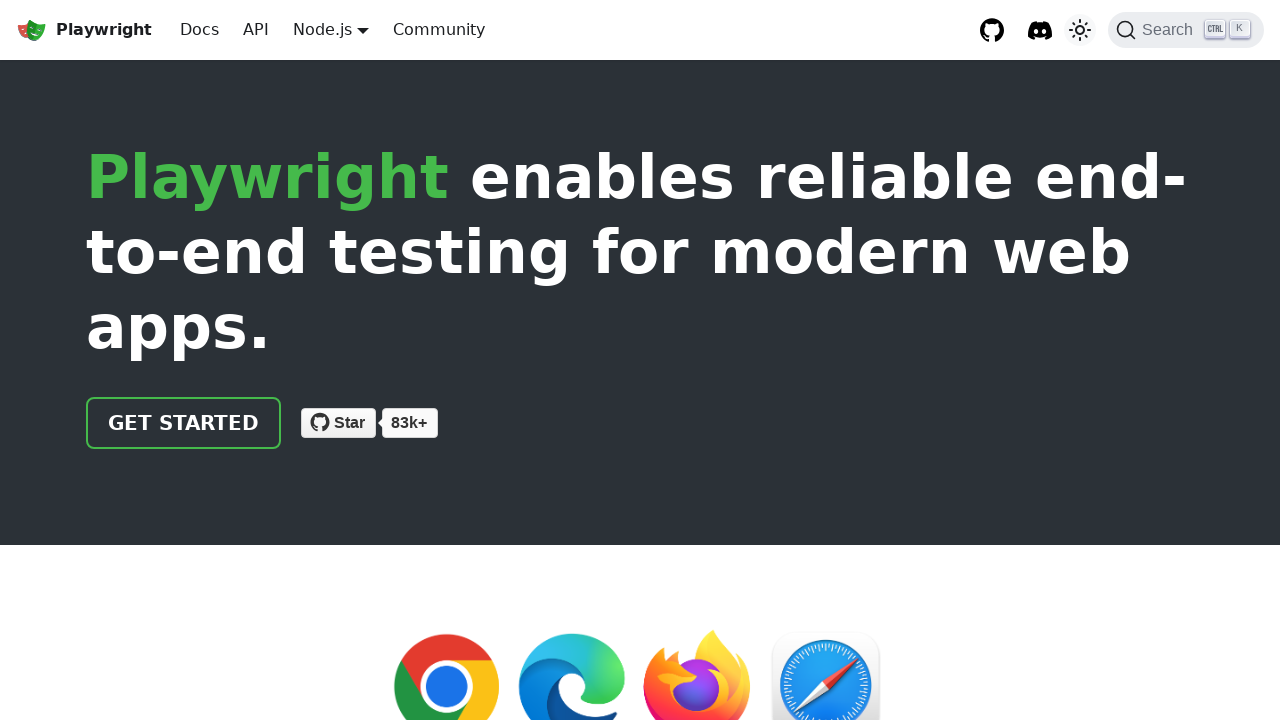

Waited 500ms for dark theme to apply
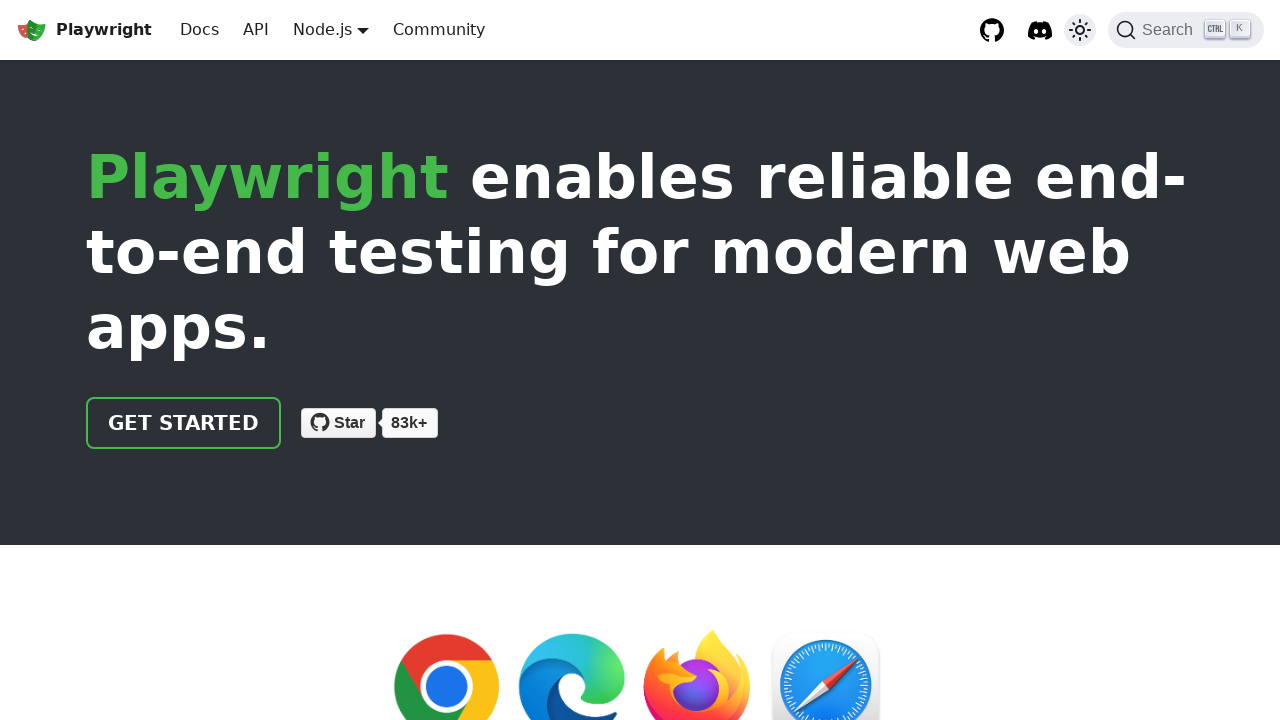

HTML element is ready, dark theme applied
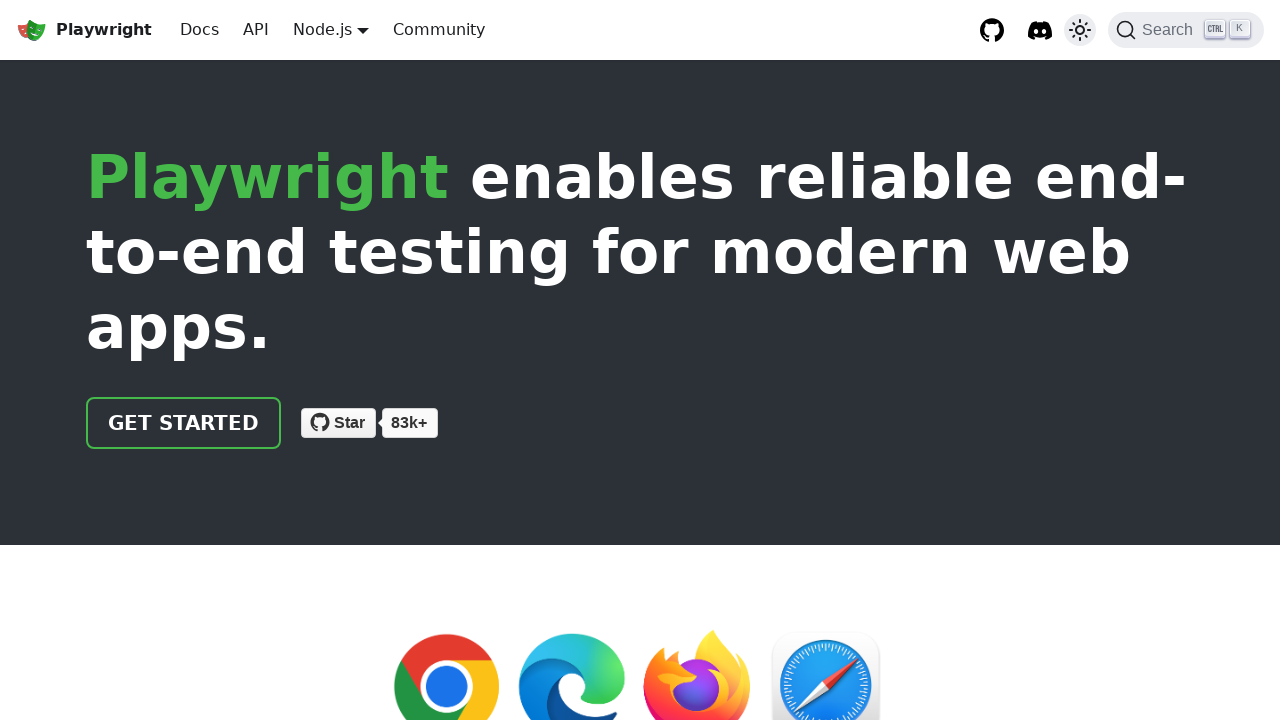

Clicked theme toggle button to switch back to light theme at (1080, 30) on button[class*='toggleButton'] >> internal:or="button[class*='colorMode']" >> int
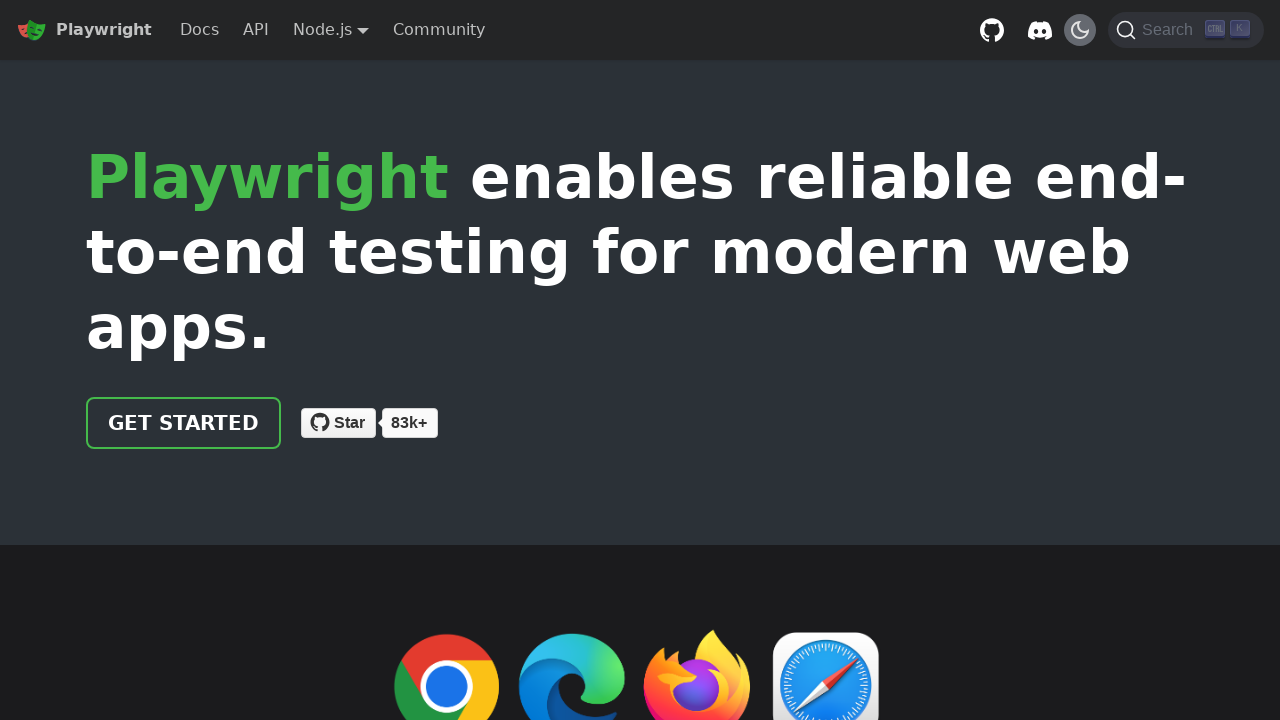

Waited 500ms for light theme to apply
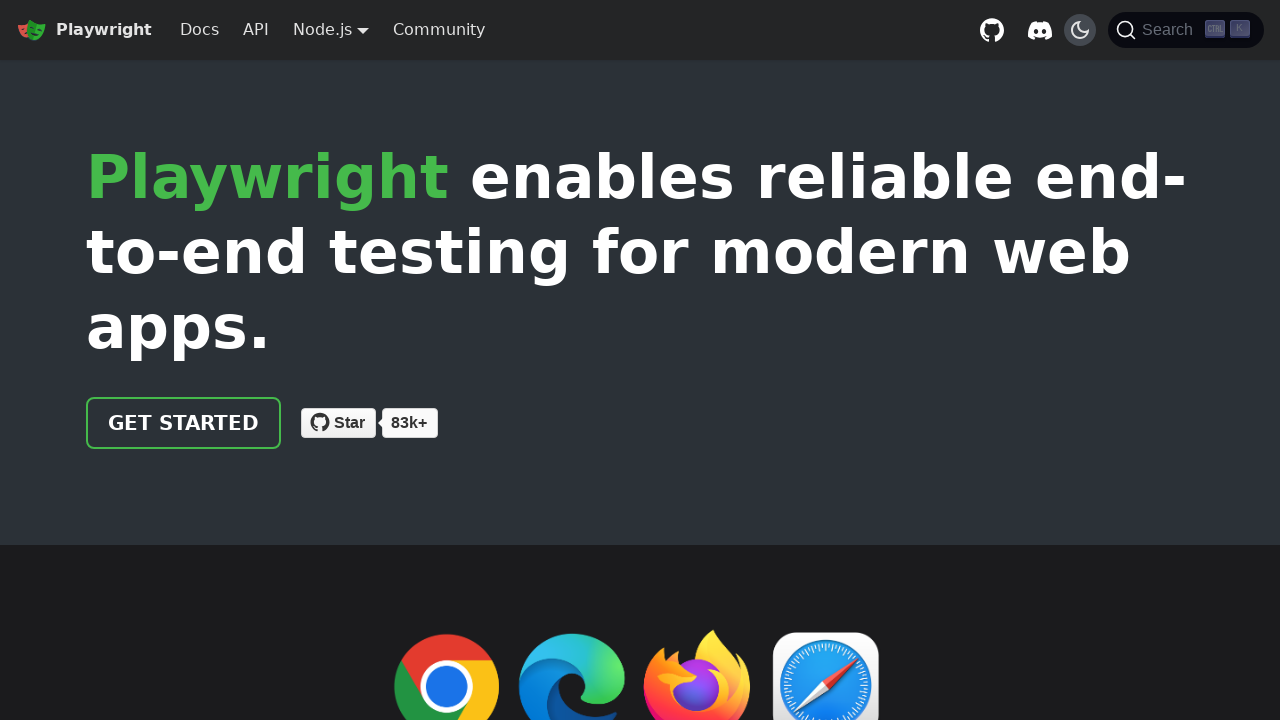

HTML element is ready, light theme applied and verified
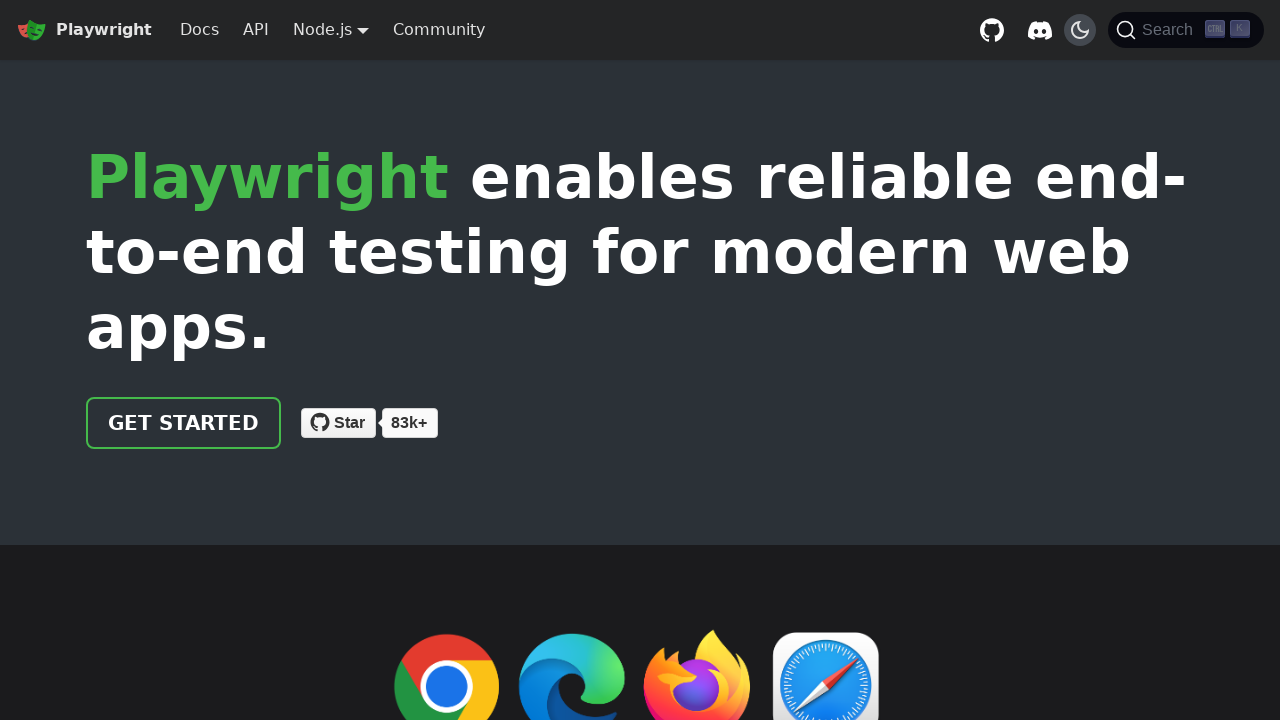

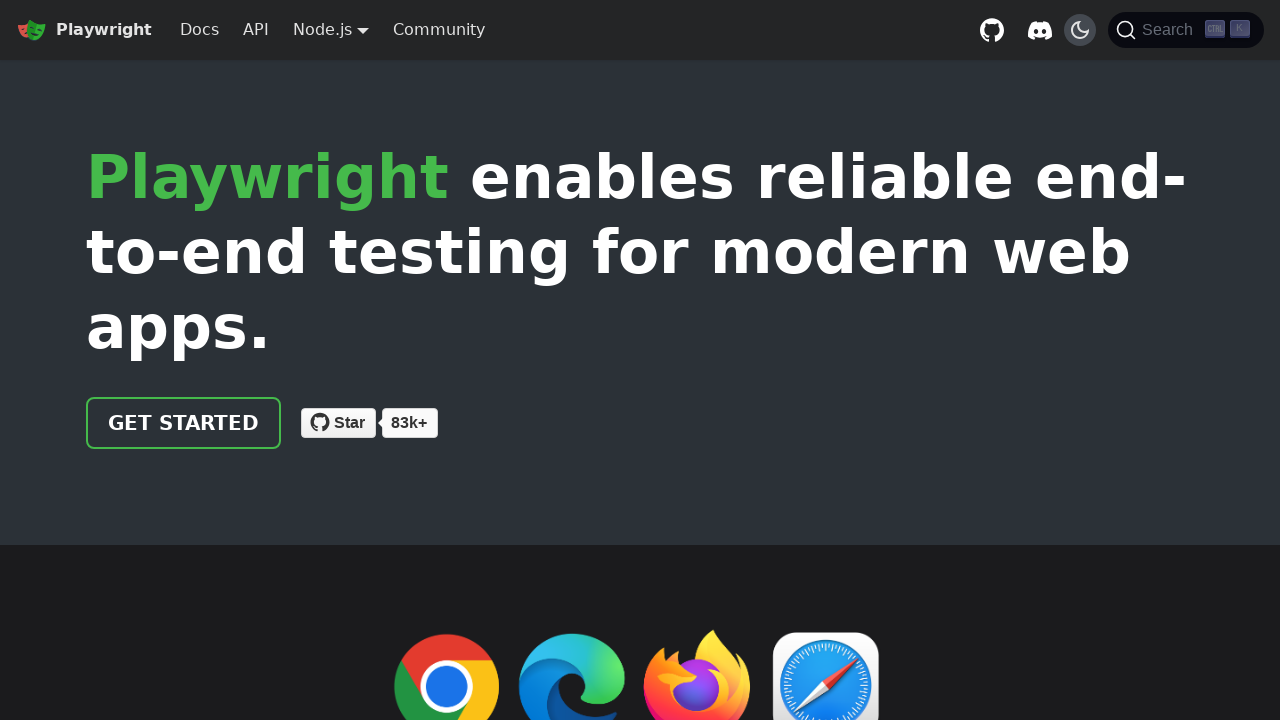